Tests dynamic dropdown selection functionality by selecting origin and destination cities in a flight booking form

Starting URL: https://rahulshettyacademy.com/dropdownsPractise/

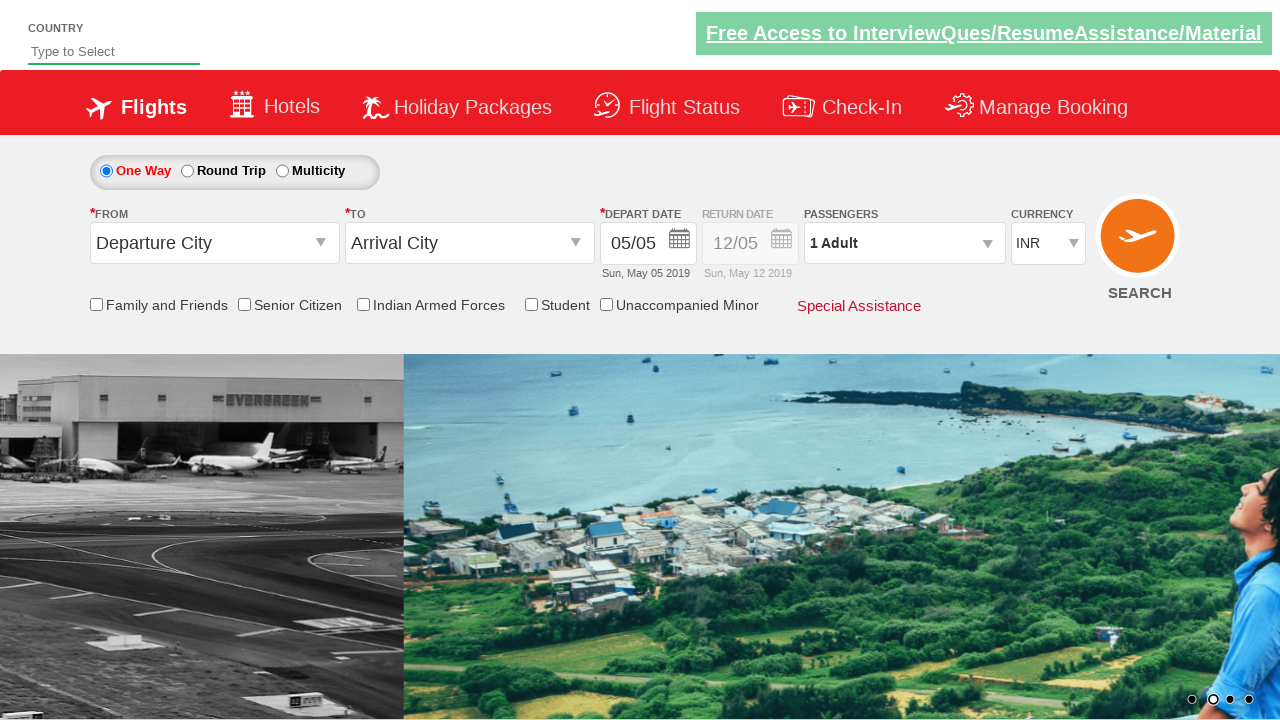

Clicked on origin station dropdown at (214, 243) on #ctl00_mainContent_ddl_originStation1_CTXT
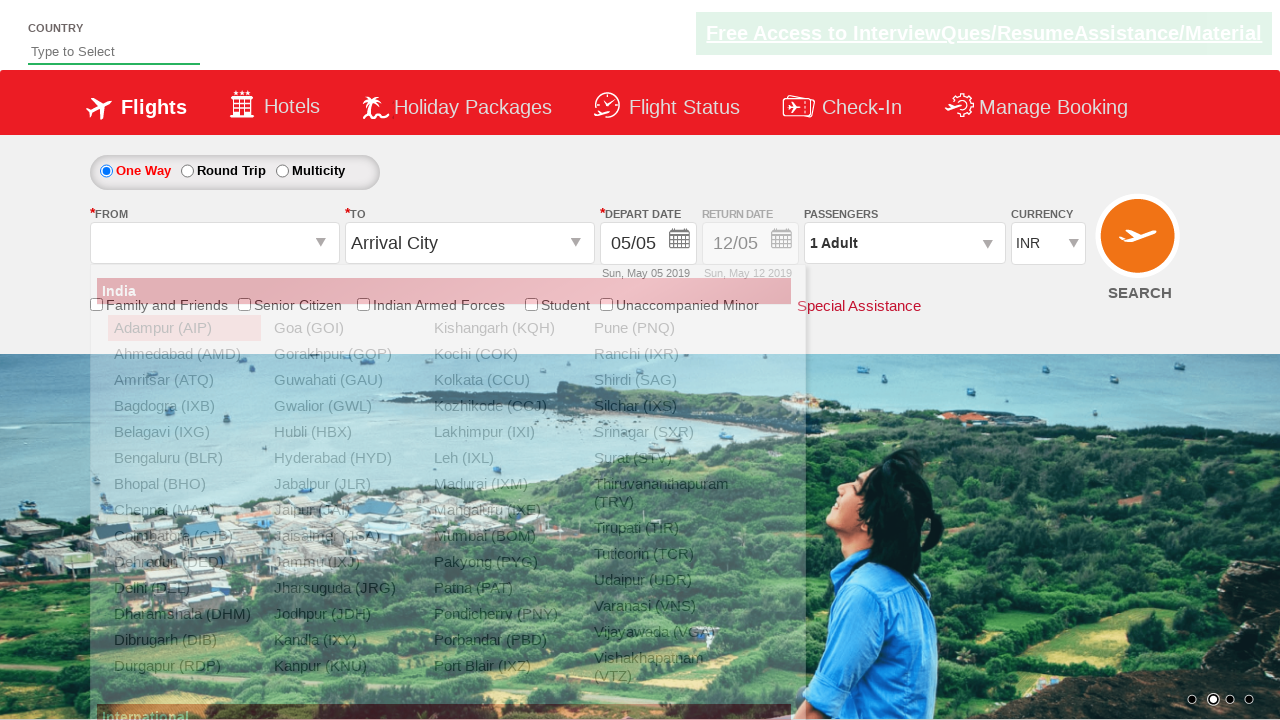

Selected MAA (Chennai) as origin city at (184, 510) on a[value='MAA']
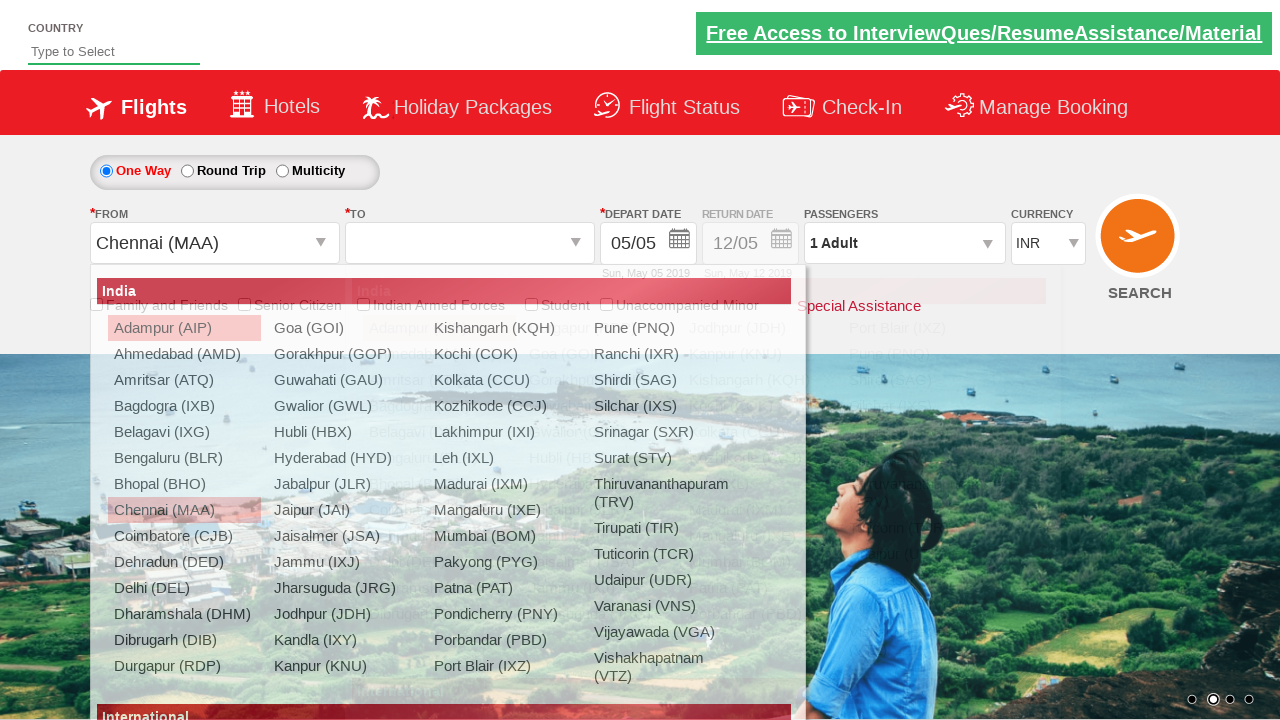

Waited for destination dropdown to update
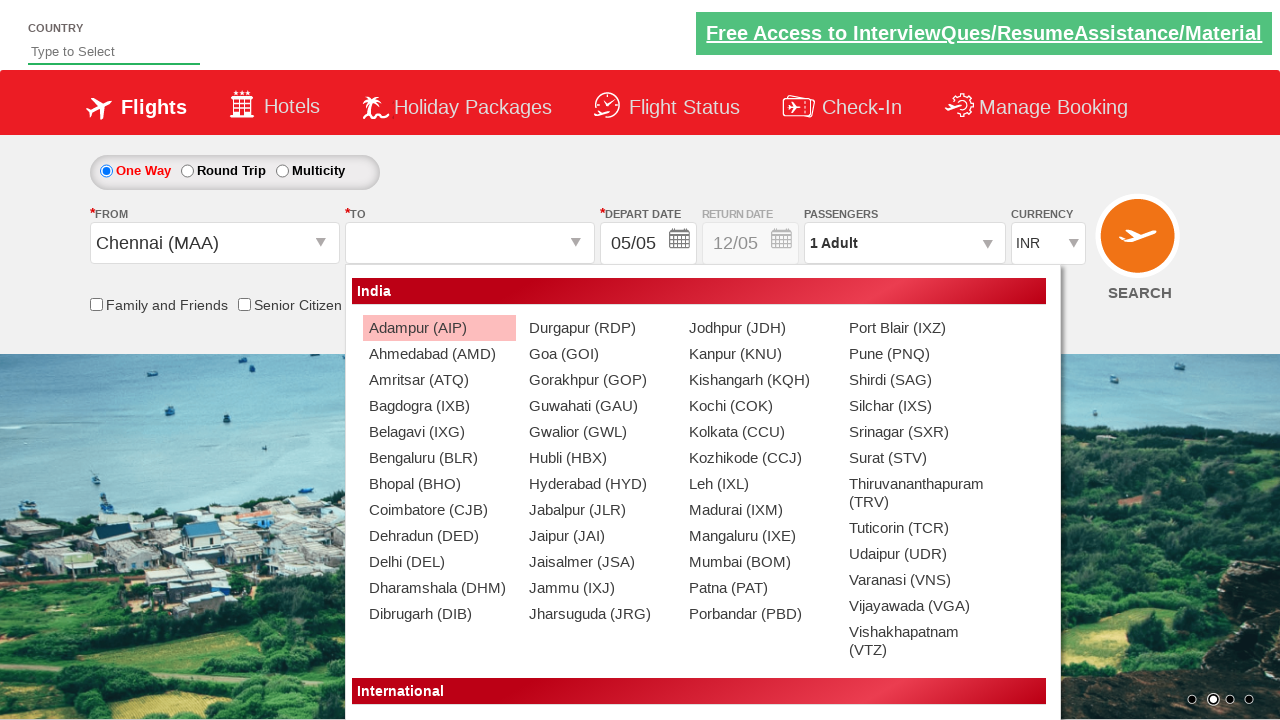

Selected BLR (Bangalore) as destination city at (439, 458) on xpath=(//a[@value='BLR'])[2]
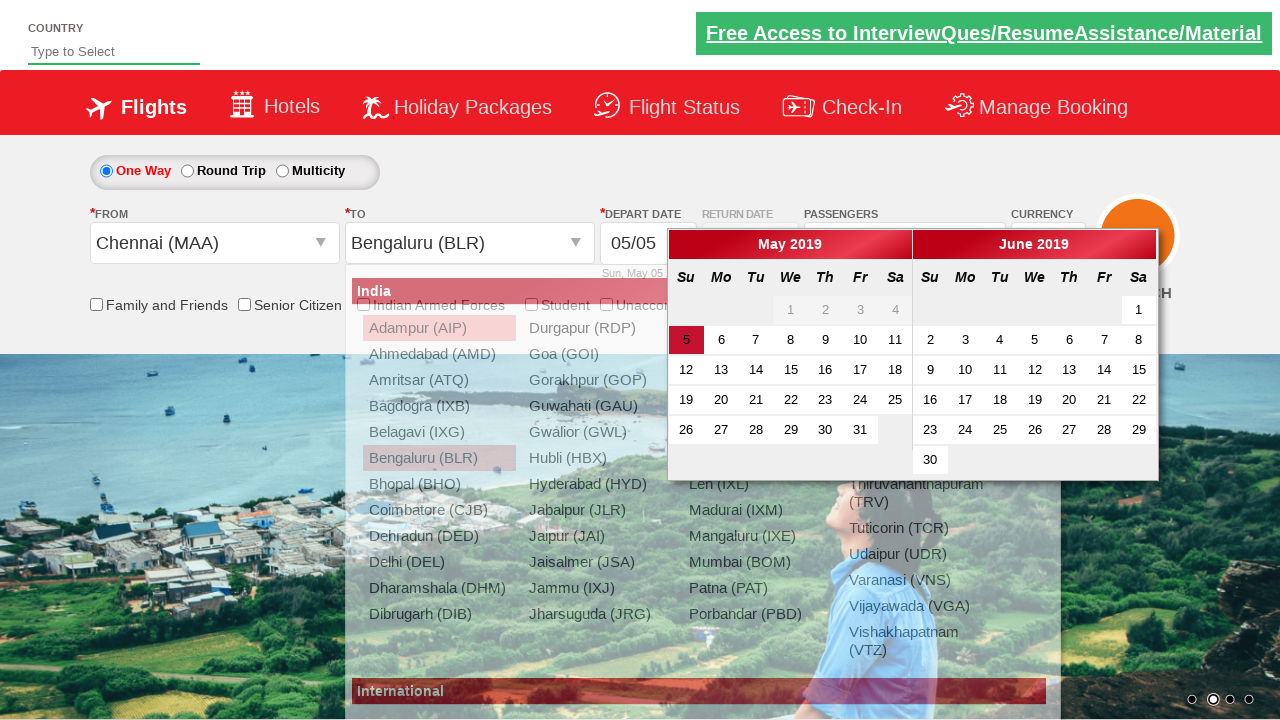

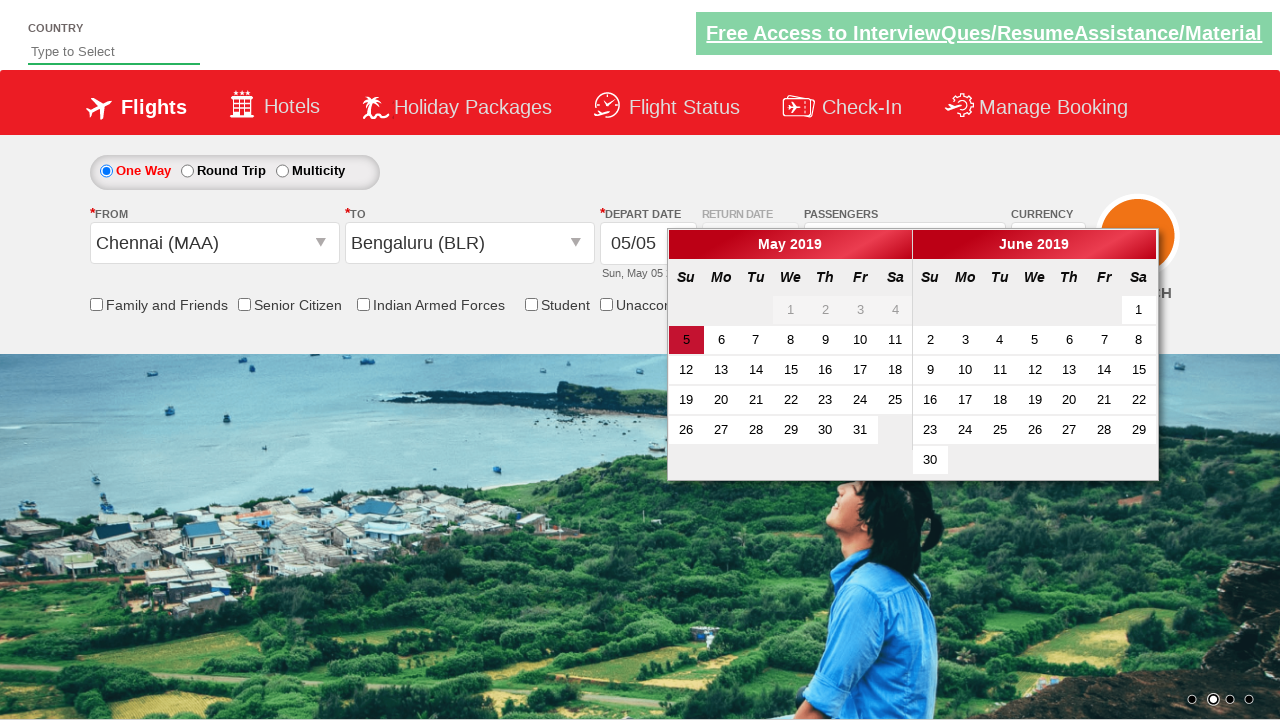